Tests drag and drop functionality on jQueryUI demo page by switching to an iframe and dragging an element onto a drop target

Starting URL: https://jqueryui.com/droppable/

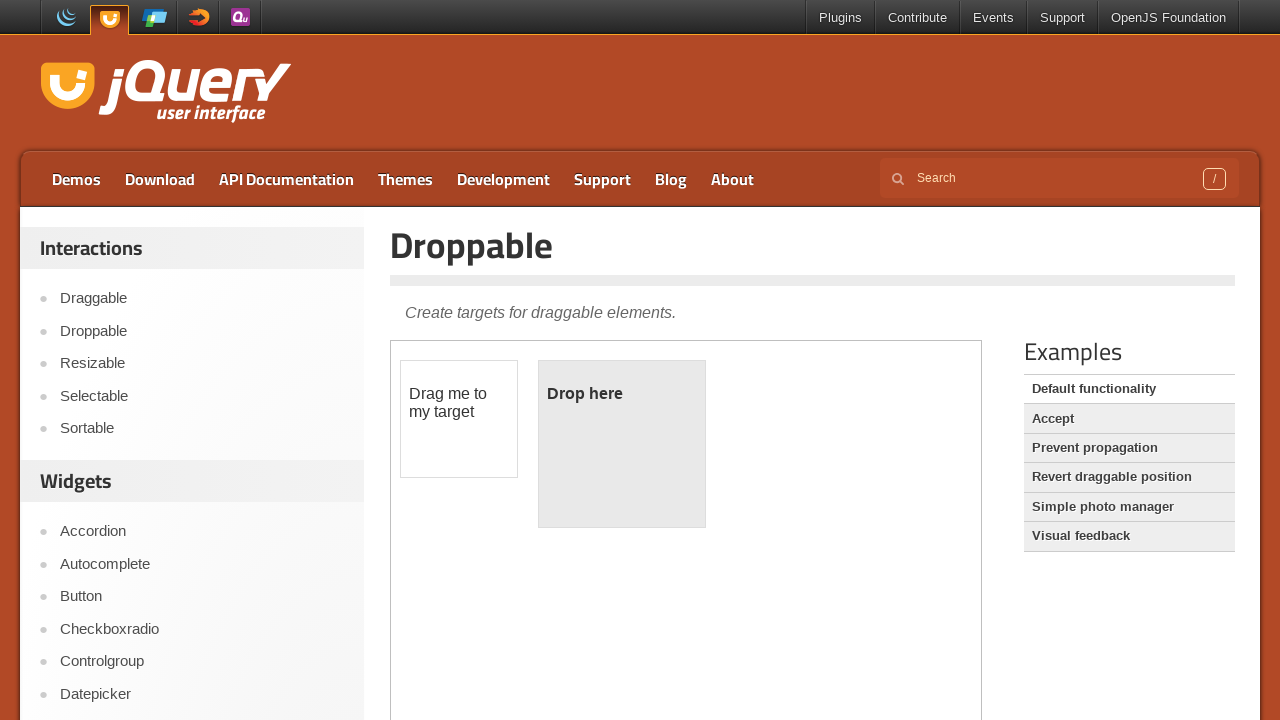

Located the demo iframe
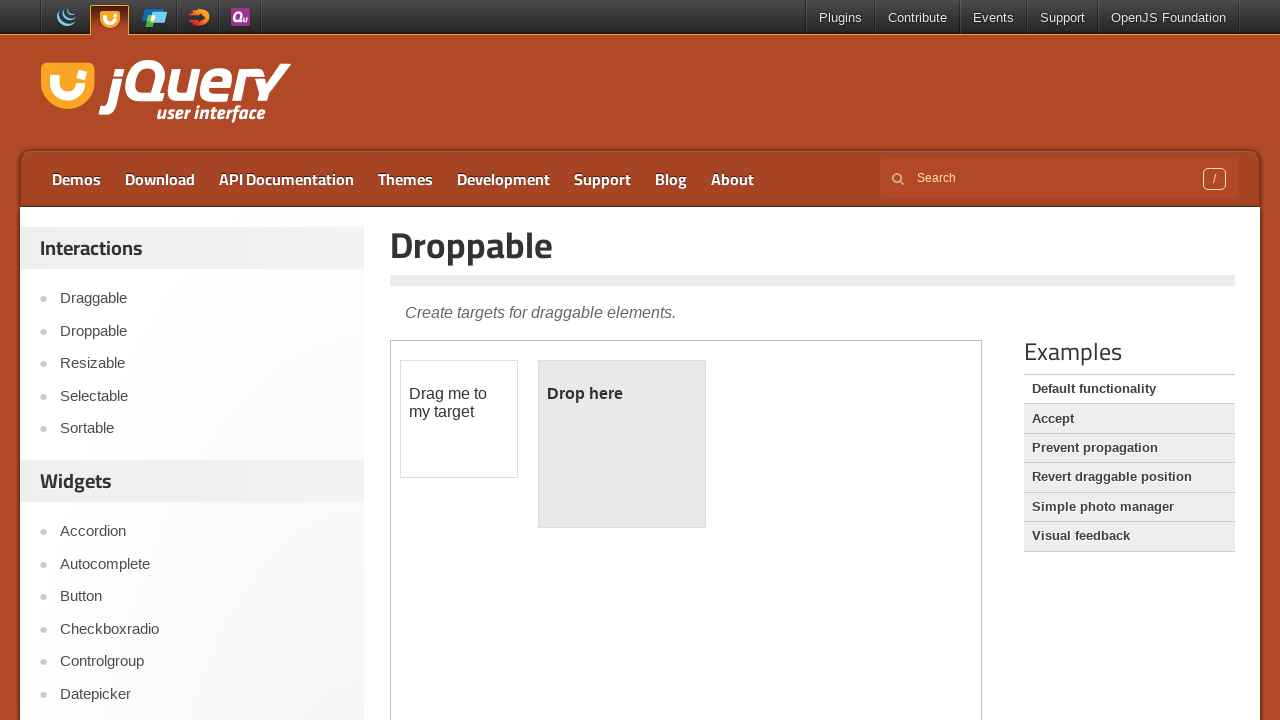

Clicked on the draggable element at (459, 419) on iframe.demo-frame >> internal:control=enter-frame >> #draggable
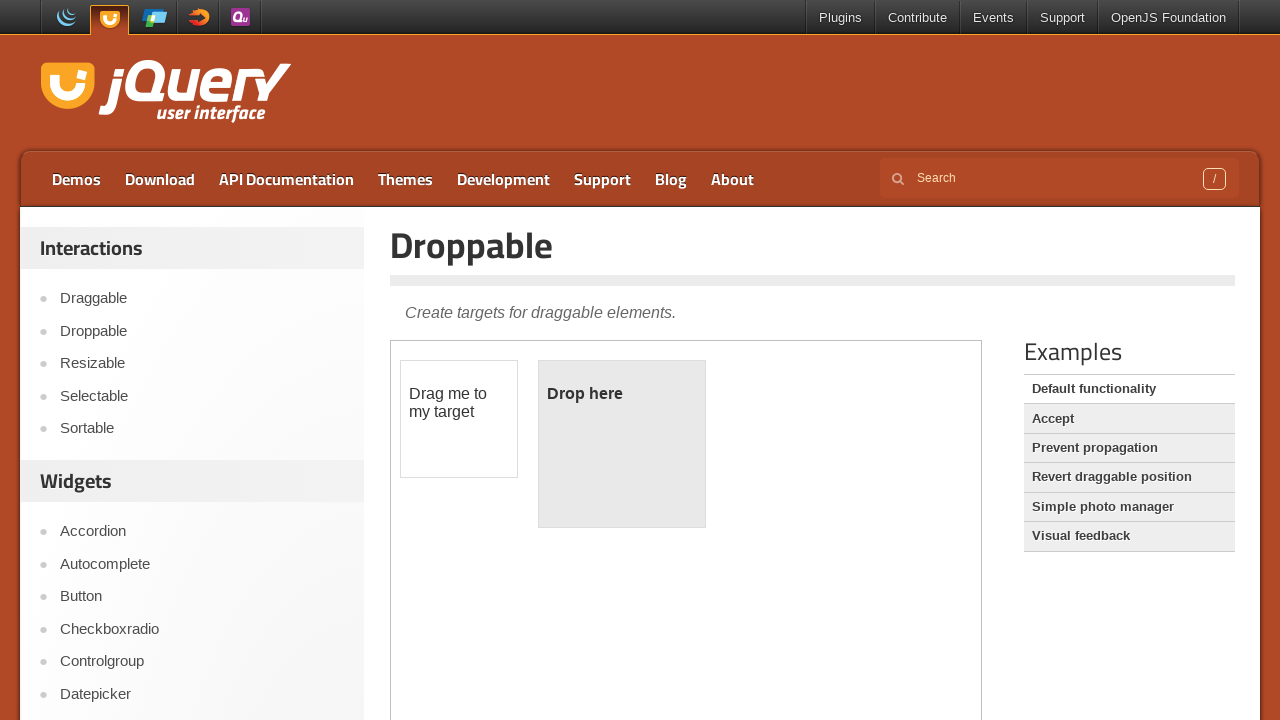

Located source and target elements for drag and drop
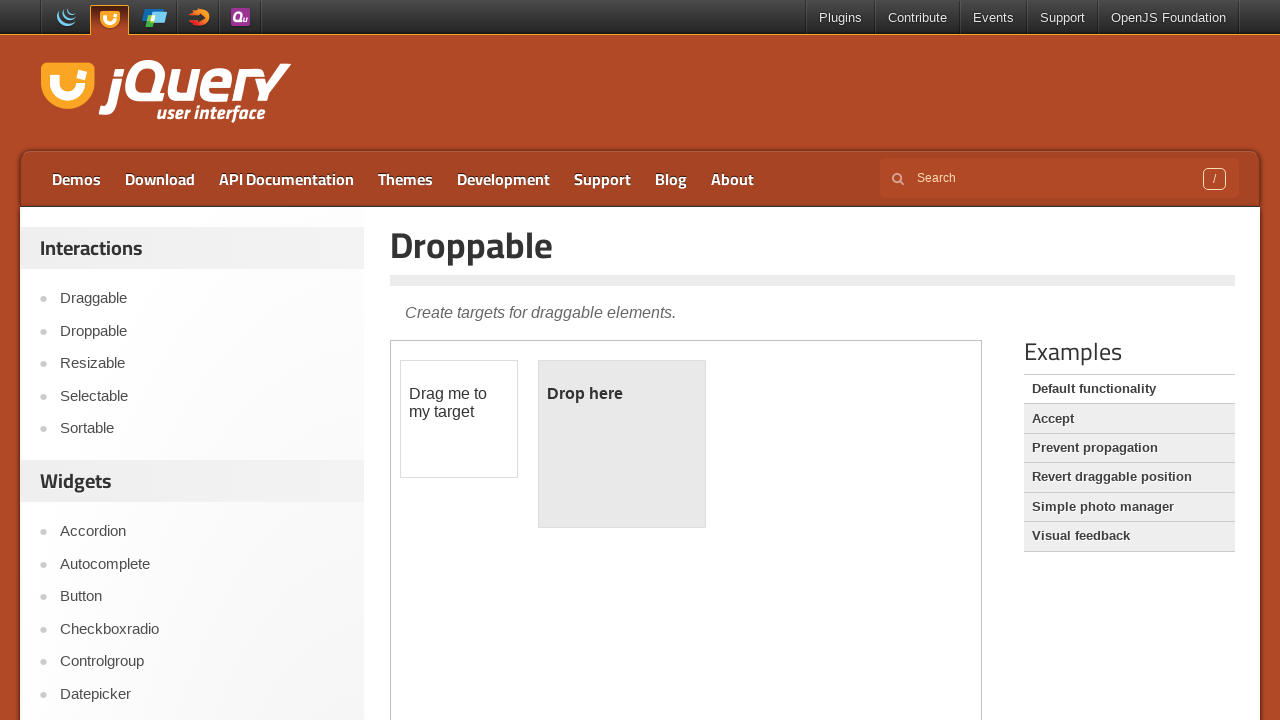

Dragged element from draggable to droppable target at (622, 444)
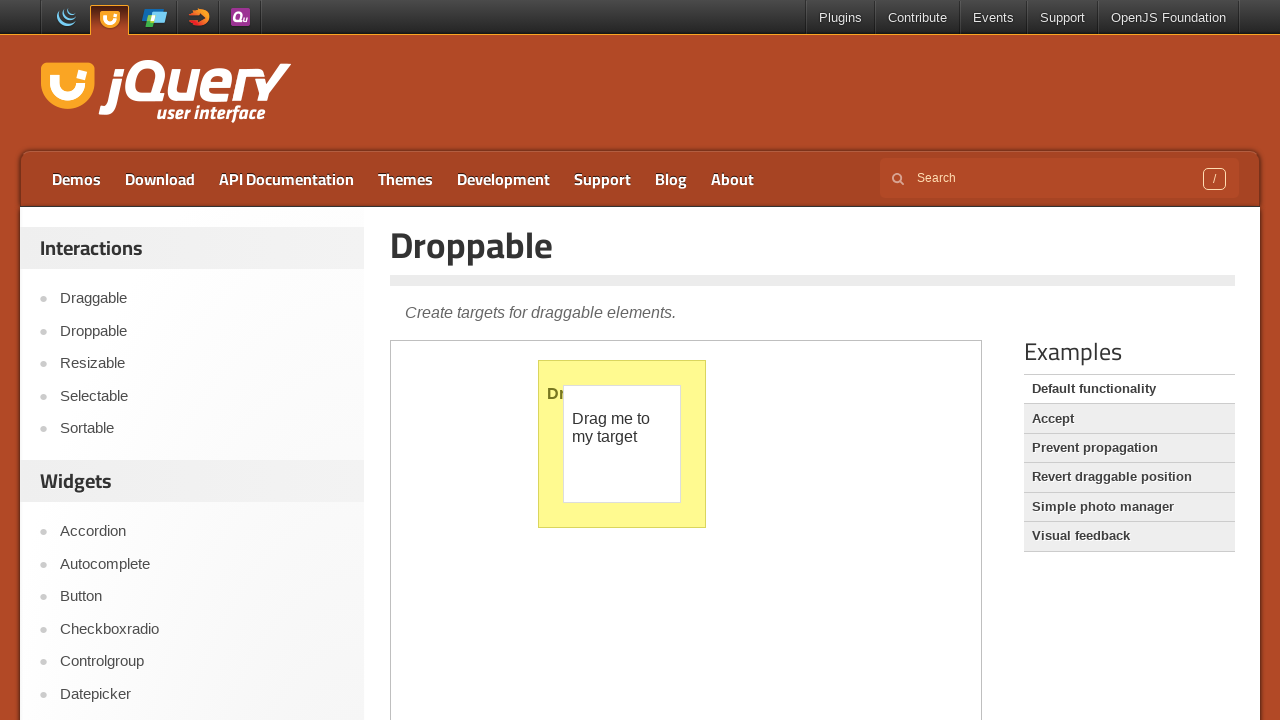

Retrieved page title from main content
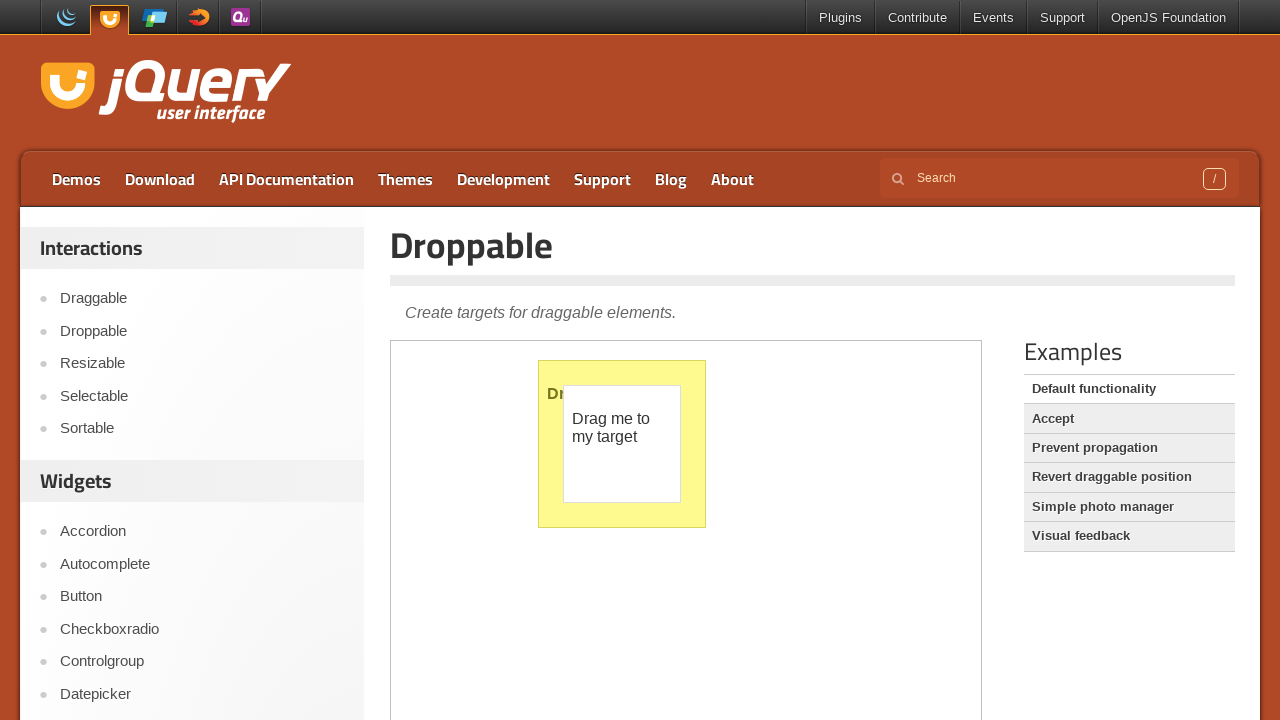

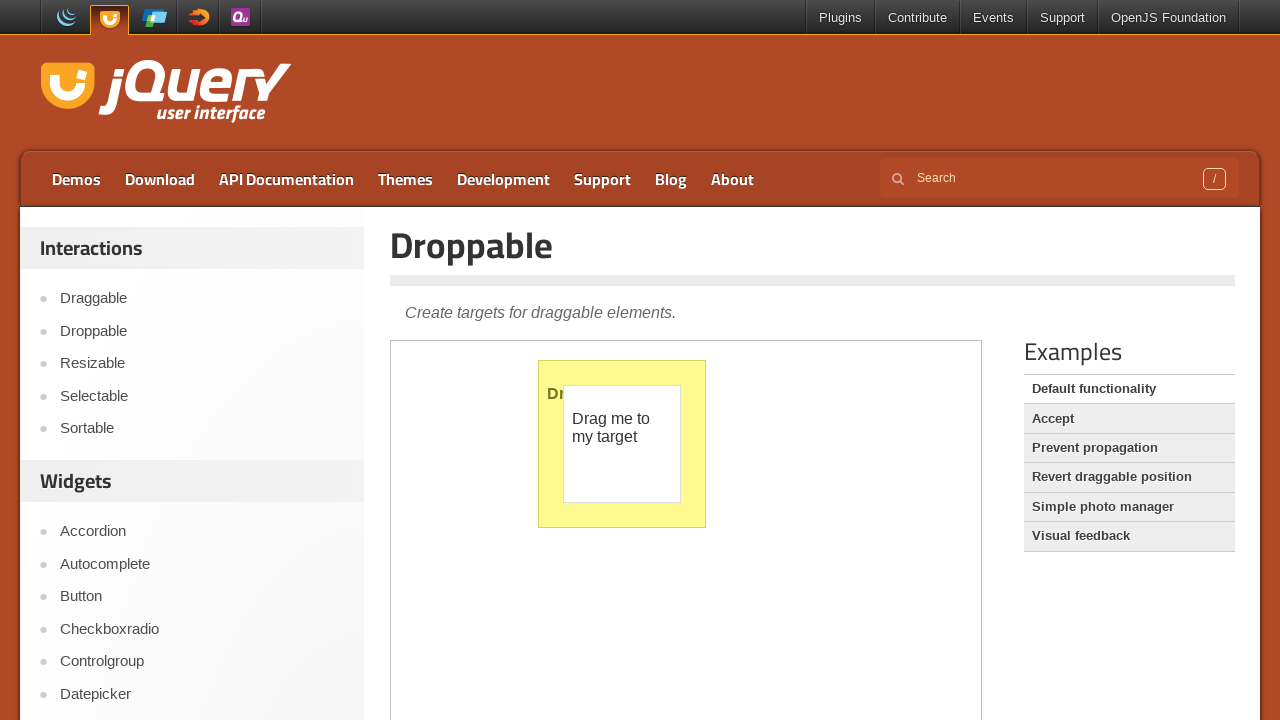